Tests that other controls are hidden when editing a todo item

Starting URL: https://demo.playwright.dev/todomvc

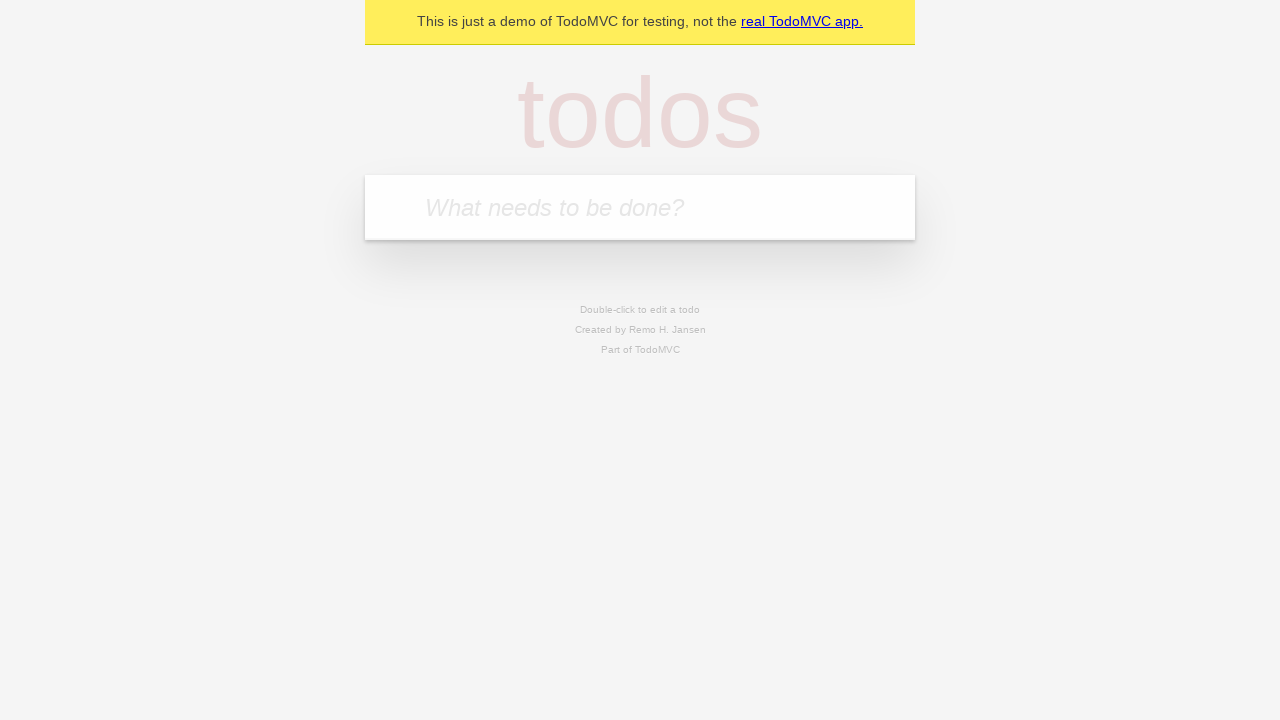

Filled new todo input with 'buy some cheese' on internal:attr=[placeholder="What needs to be done?"i]
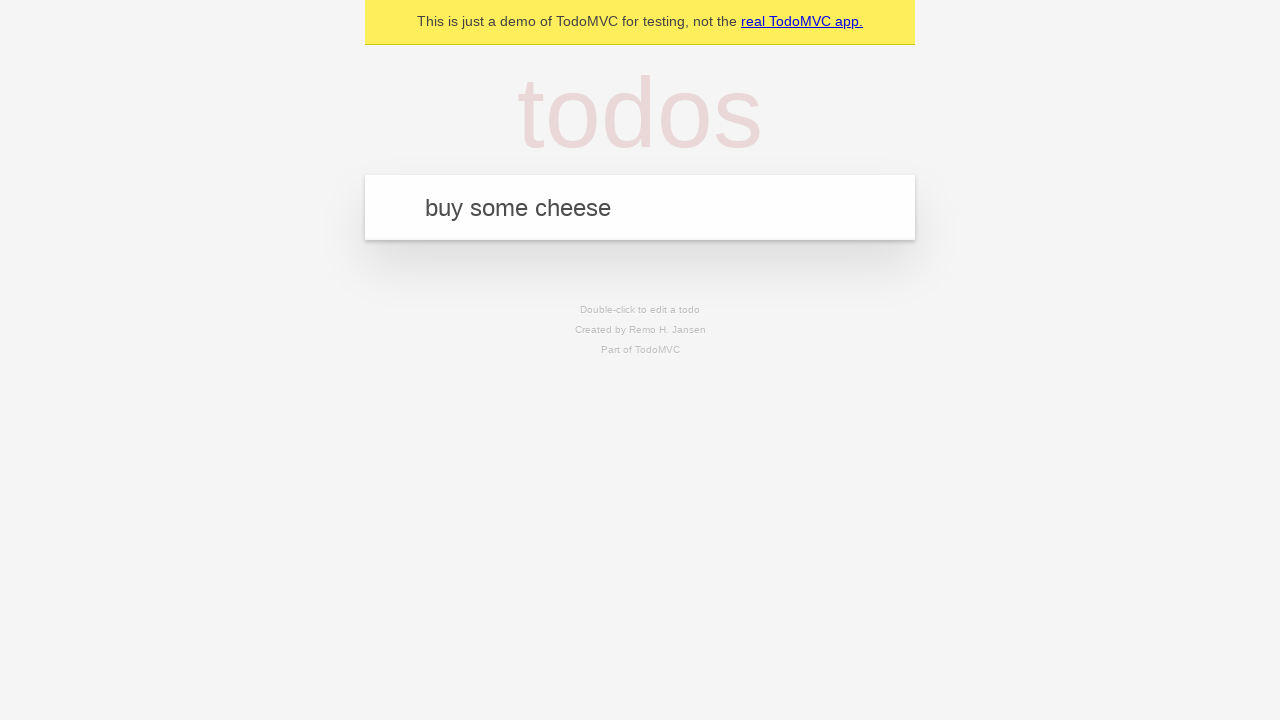

Pressed Enter to create todo item 'buy some cheese' on internal:attr=[placeholder="What needs to be done?"i]
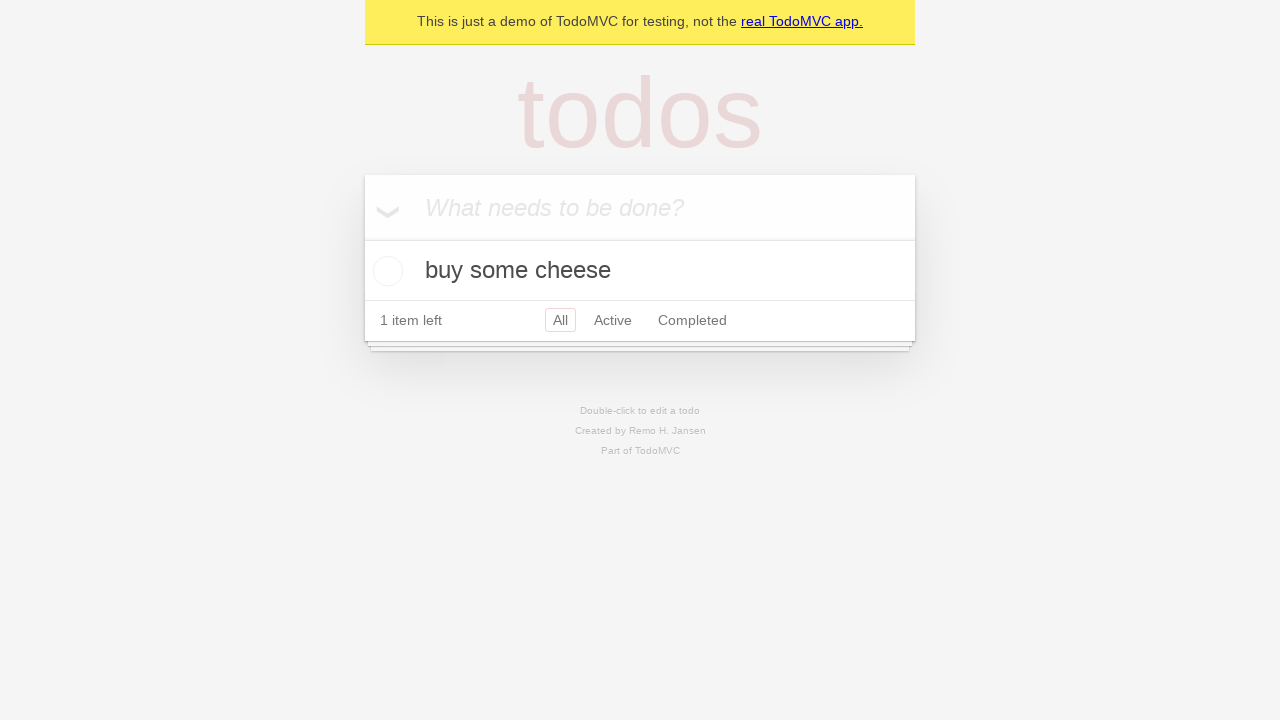

Filled new todo input with 'feed the cat' on internal:attr=[placeholder="What needs to be done?"i]
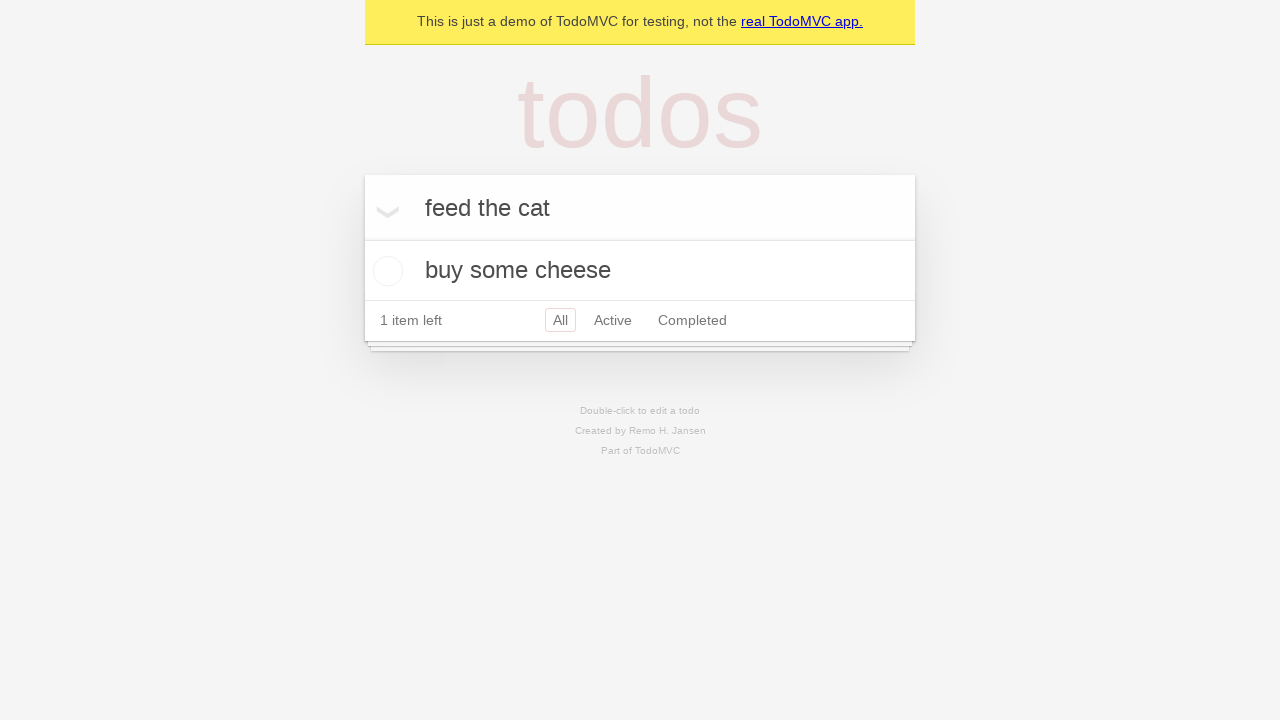

Pressed Enter to create todo item 'feed the cat' on internal:attr=[placeholder="What needs to be done?"i]
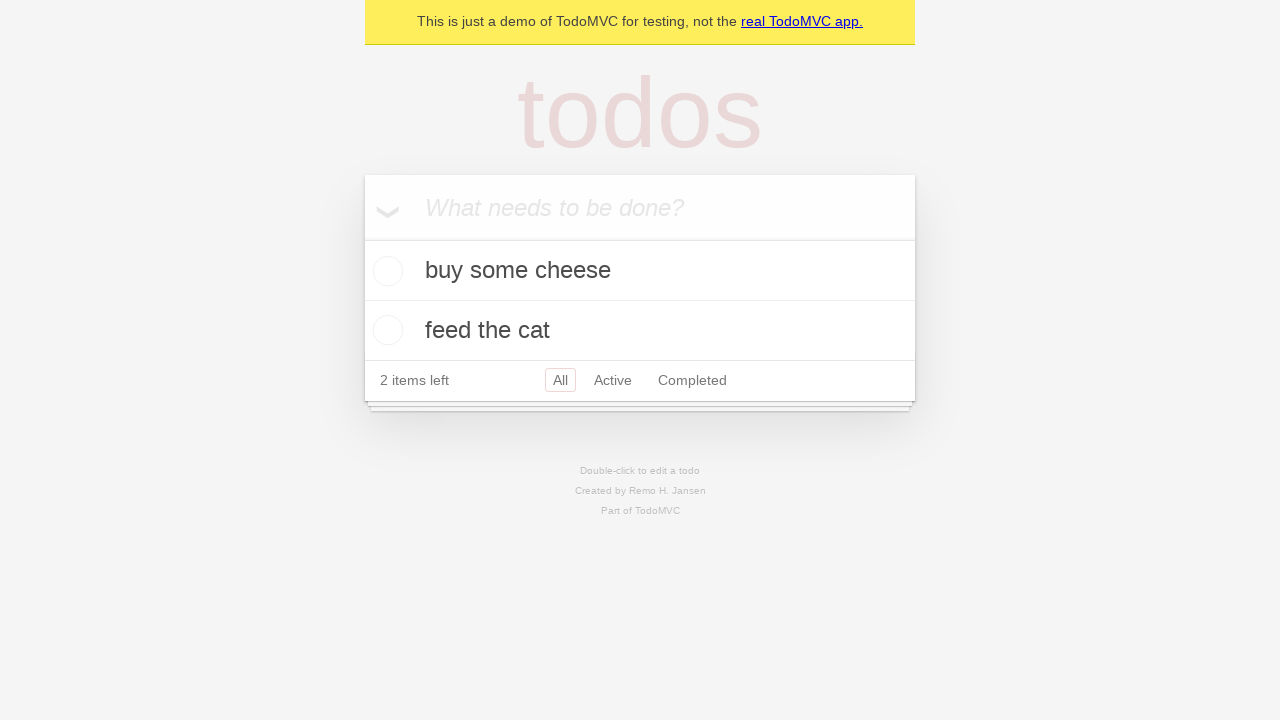

Filled new todo input with 'book a doctors appointment' on internal:attr=[placeholder="What needs to be done?"i]
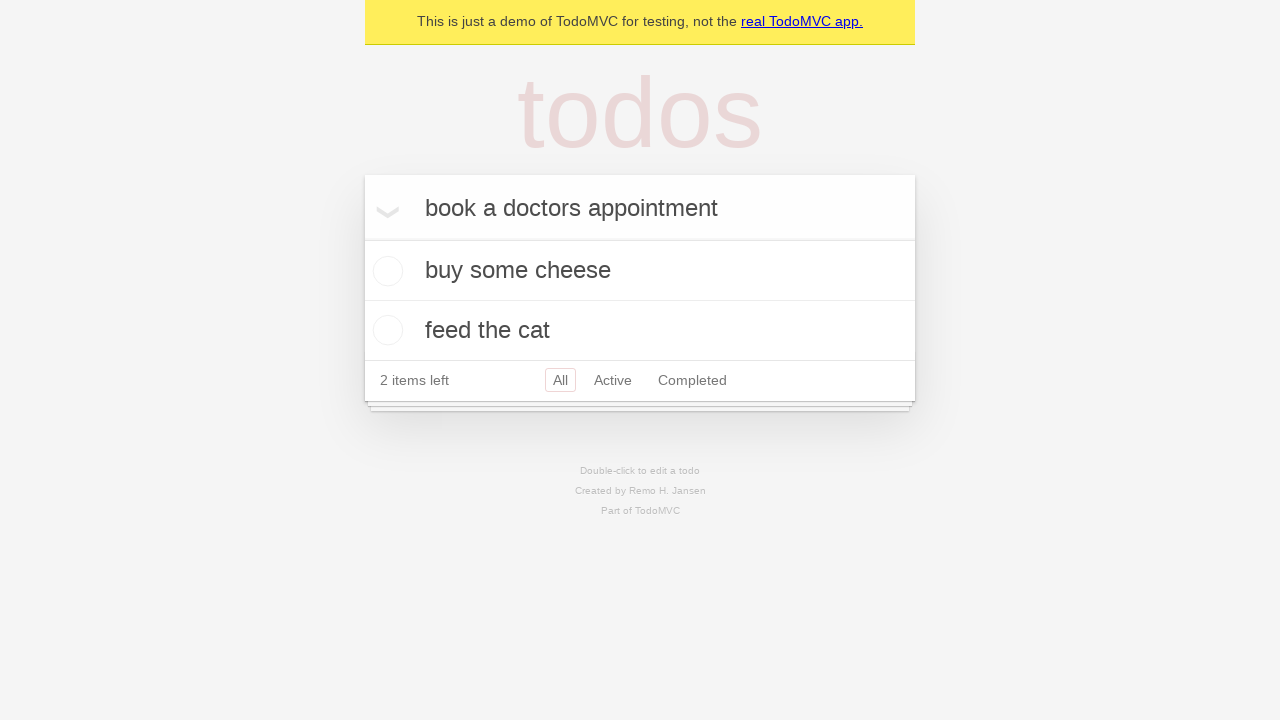

Pressed Enter to create todo item 'book a doctors appointment' on internal:attr=[placeholder="What needs to be done?"i]
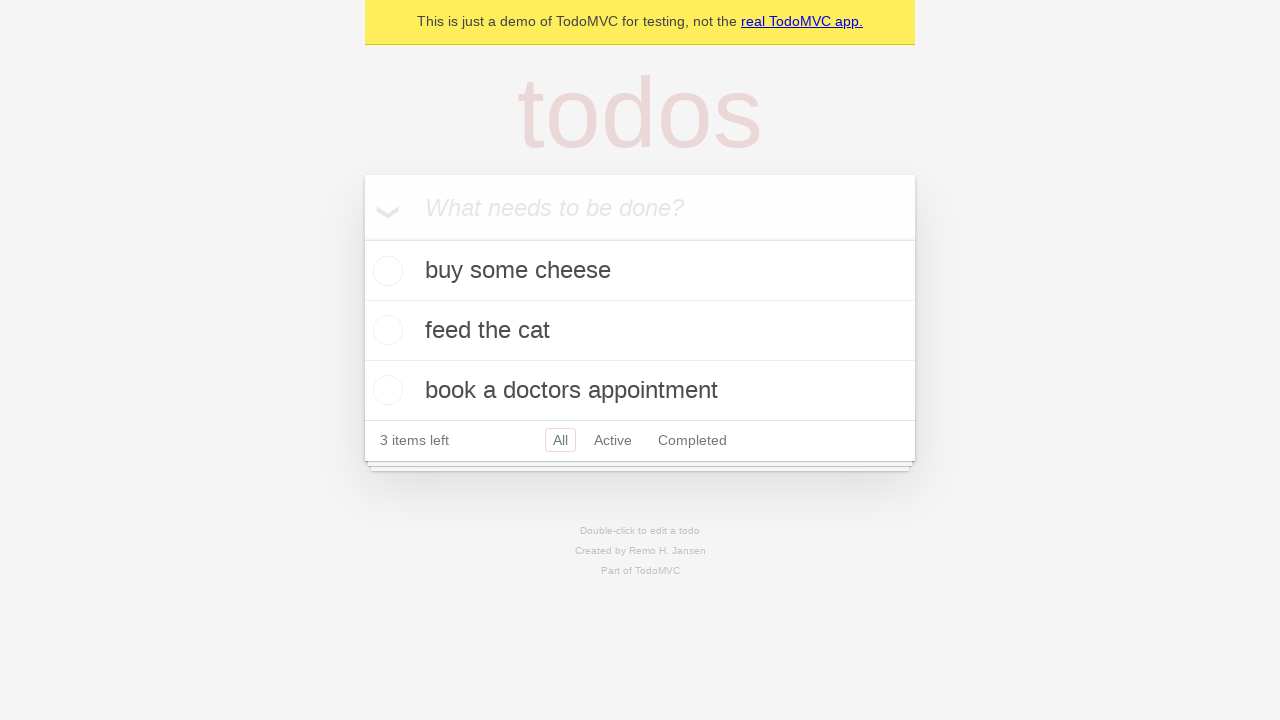

Double-clicked second todo item to enter edit mode at (640, 331) on [data-testid='todo-item'] >> nth=1
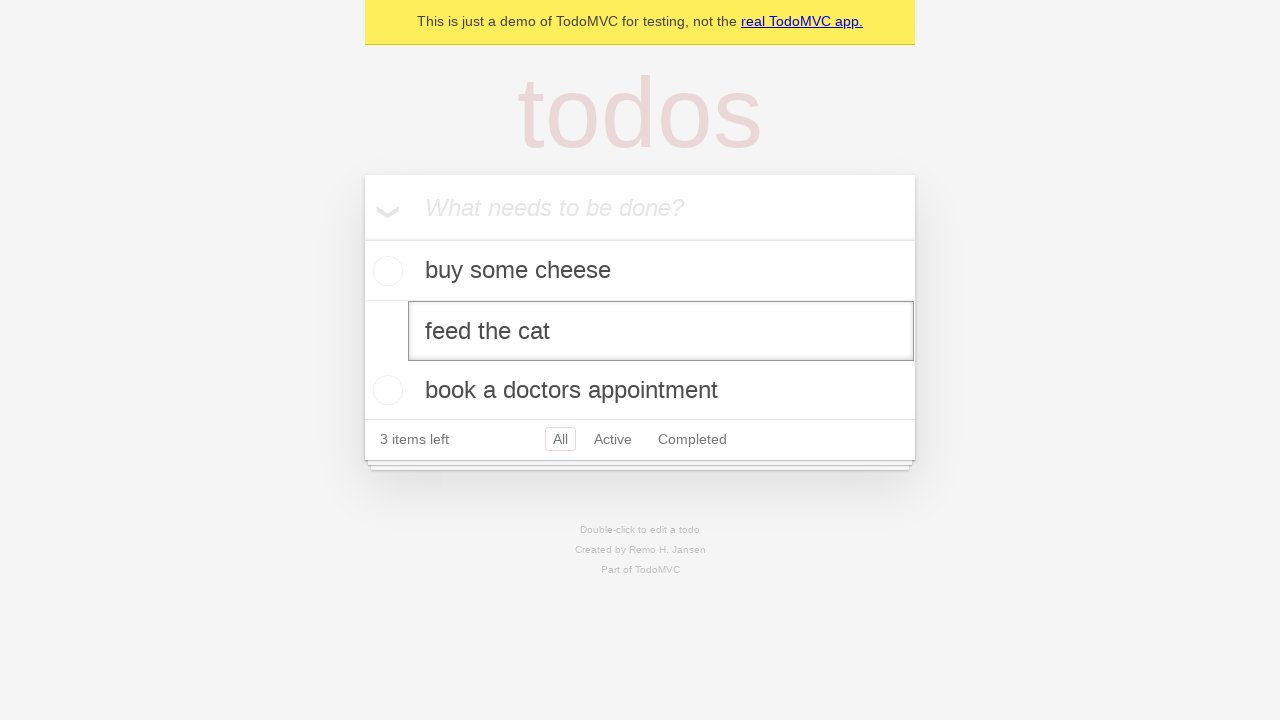

Edit textbox appeared, confirming edit mode is active
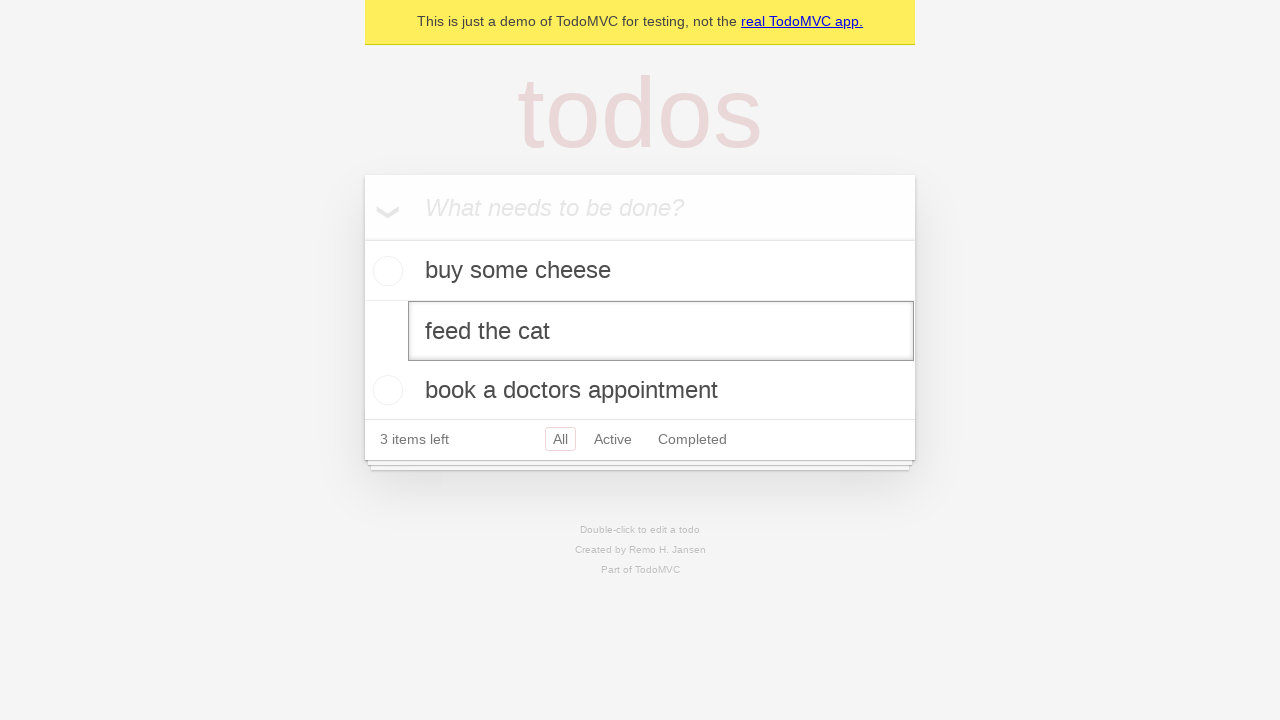

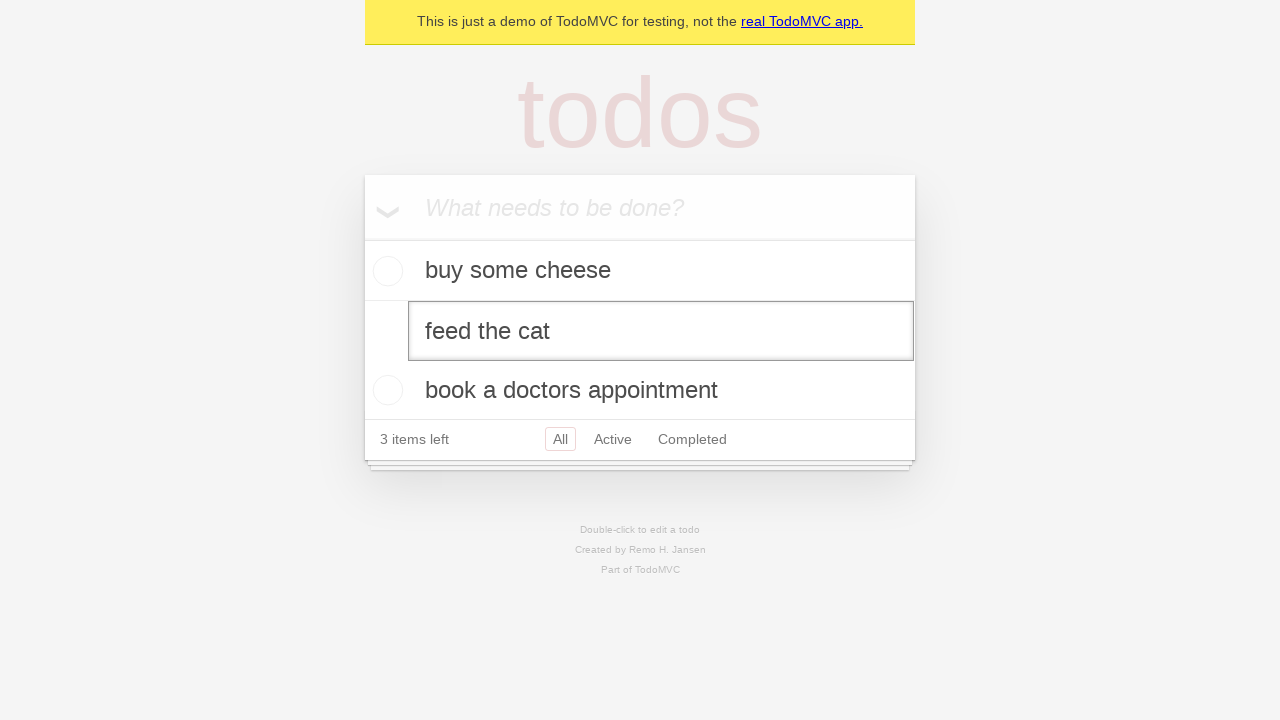